Tests responsive layout by resizing viewport to small width and verifying form fields remain visible.

Starting URL: https://davi-vert.vercel.app/index.html

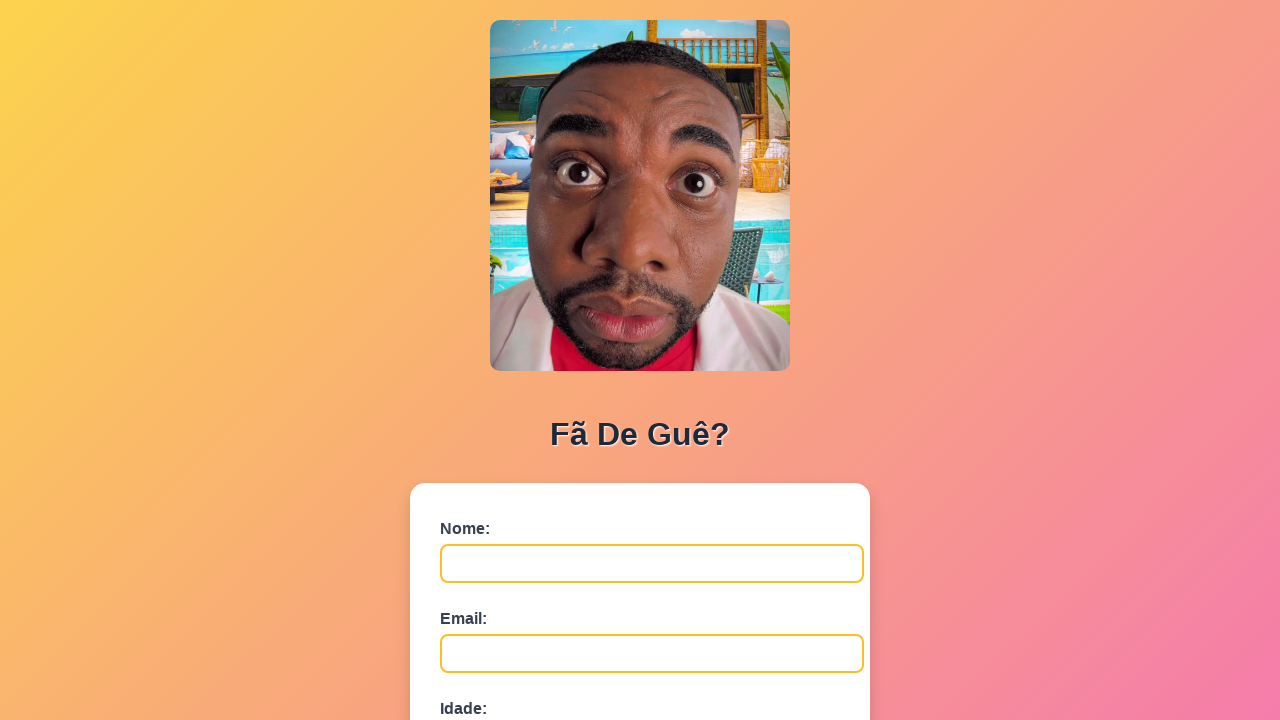

Resized viewport to small width (500x800) for responsive layout testing
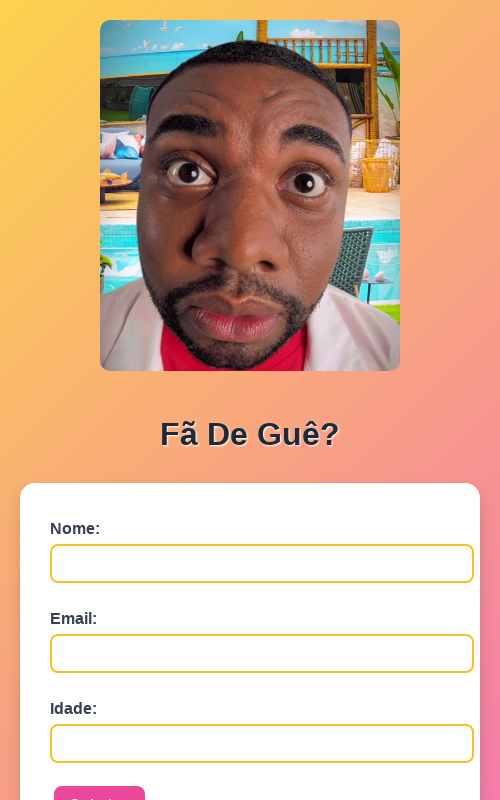

Name field (#nome) is visible in small viewport
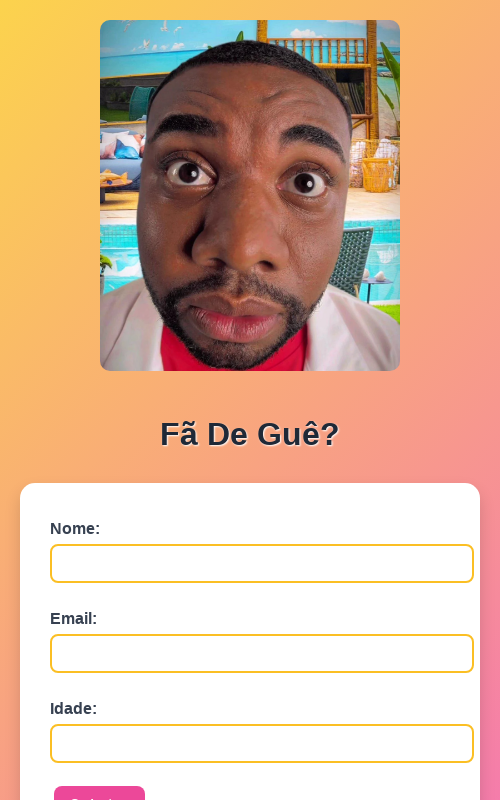

Email field (#email) is visible in small viewport
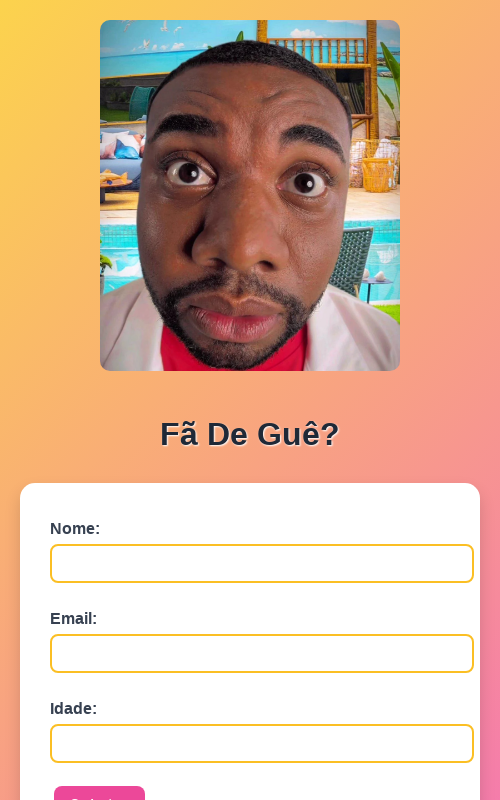

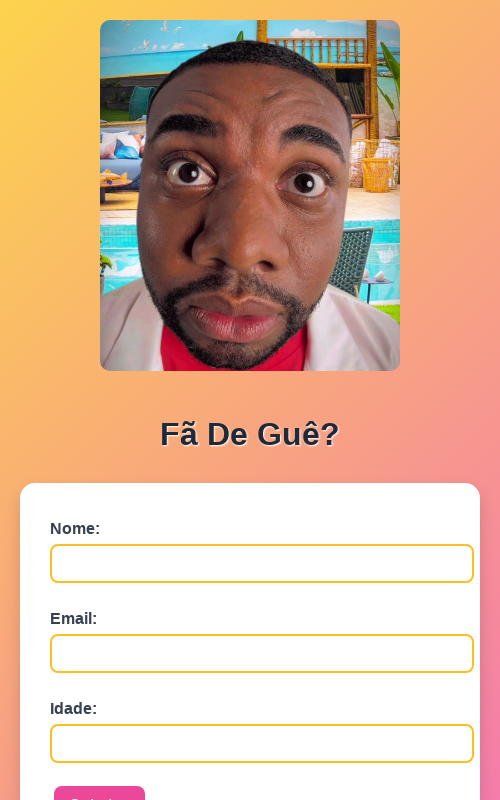